Tests right-click context menu functionality by performing a right-click action on a button element

Starting URL: https://swisnl.github.io/jQuery-contextMenu/demo.html

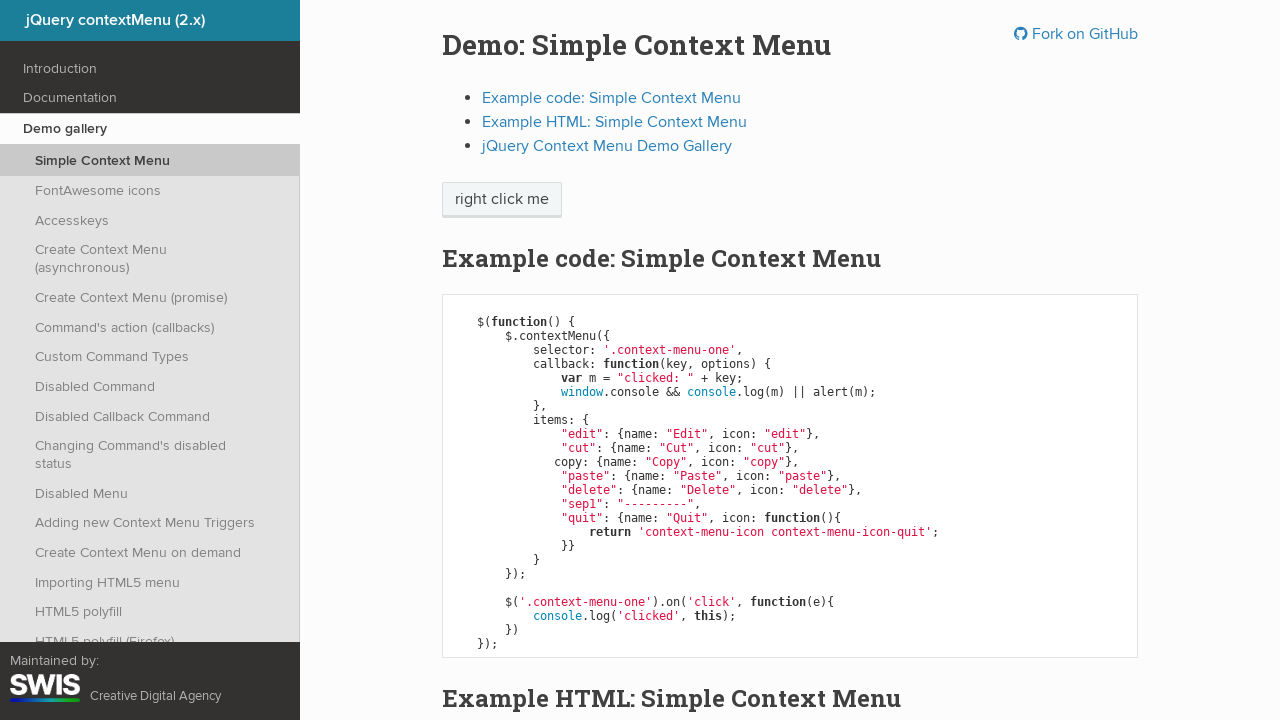

Located the right-click button element
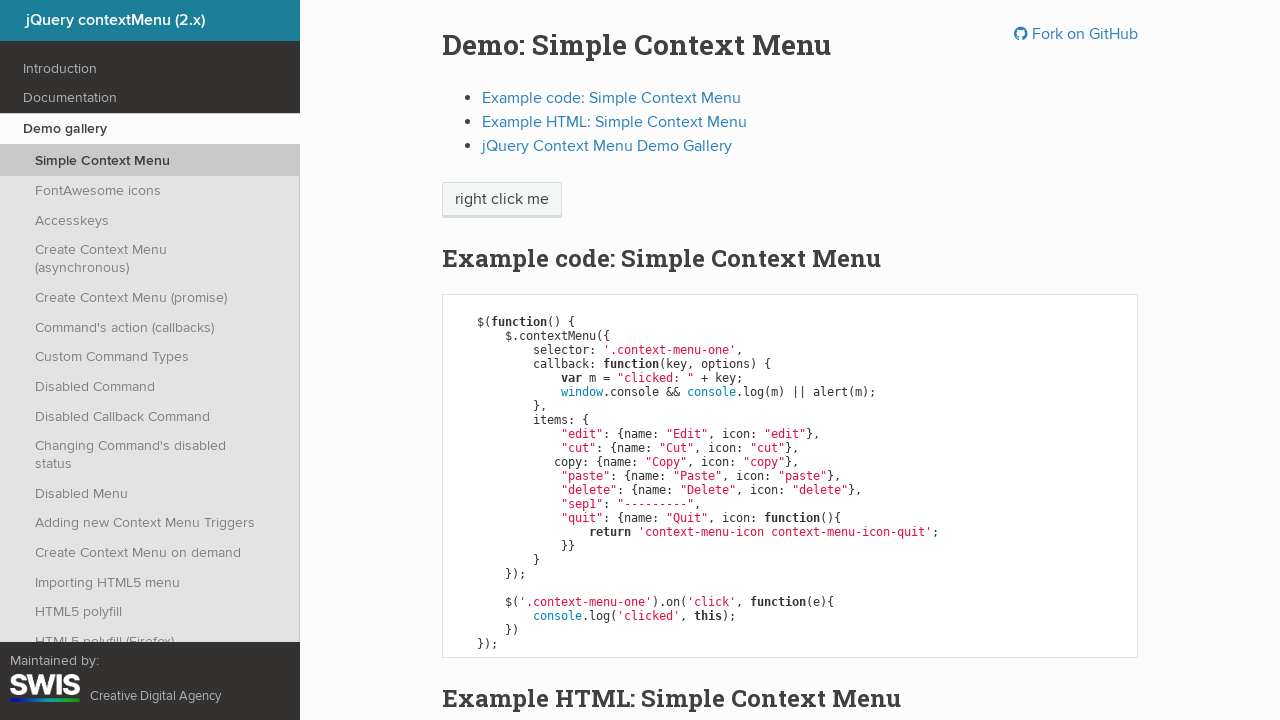

Performed right-click on the button element to open context menu at (502, 200) on xpath=//span[@class='context-menu-one btn btn-neutral']
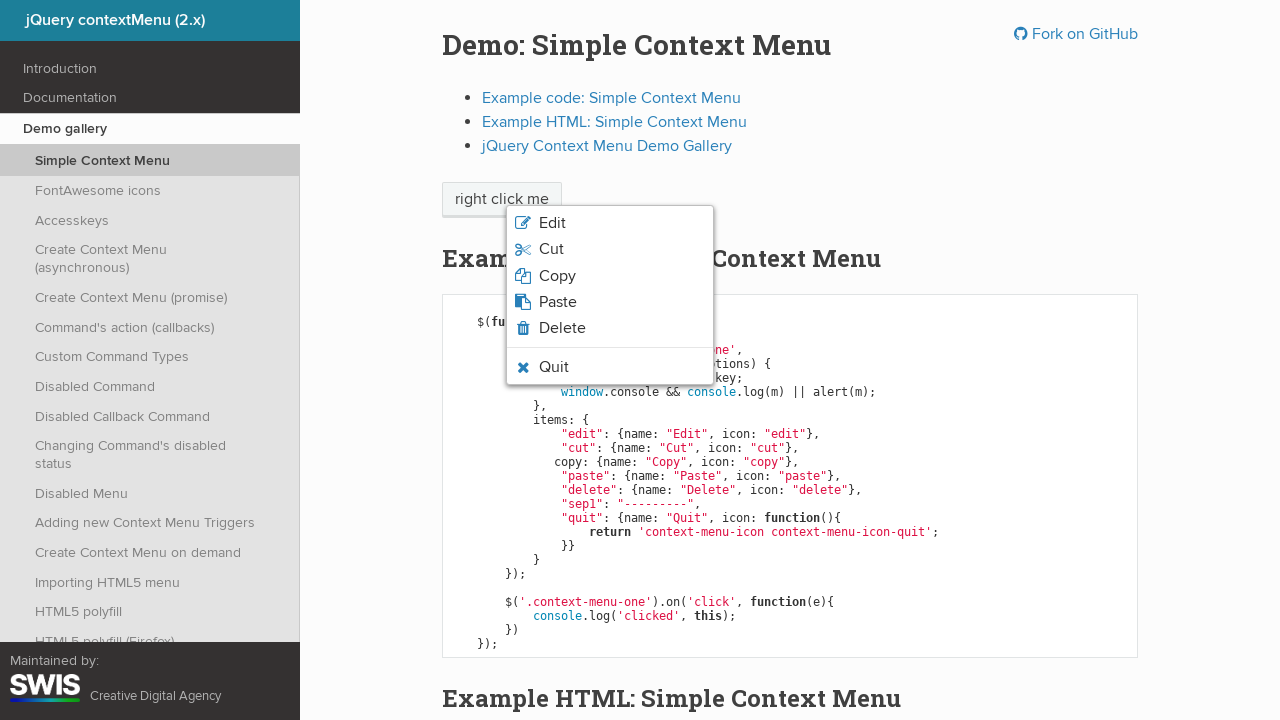

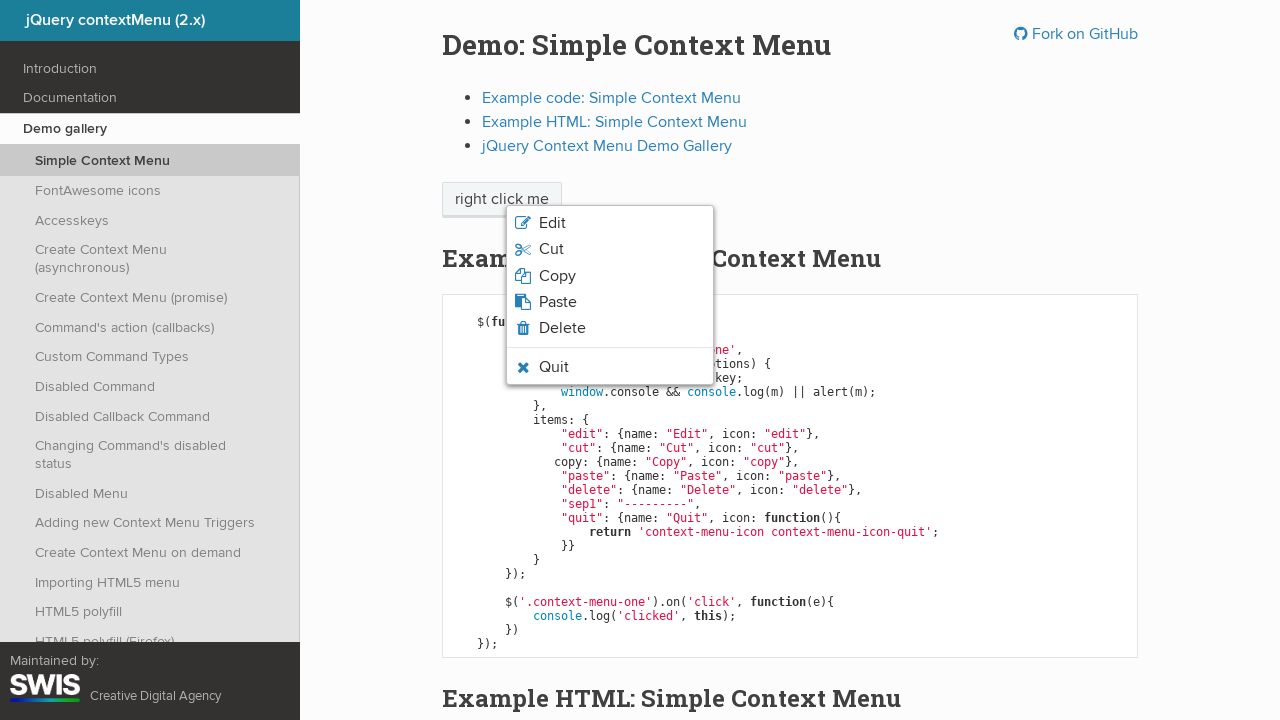